Fills out the DemoQA practice form with student registration information including name, email, gender, mobile number, subjects, hobbies, and address fields.

Starting URL: https://demoqa.com/automation-practice-form

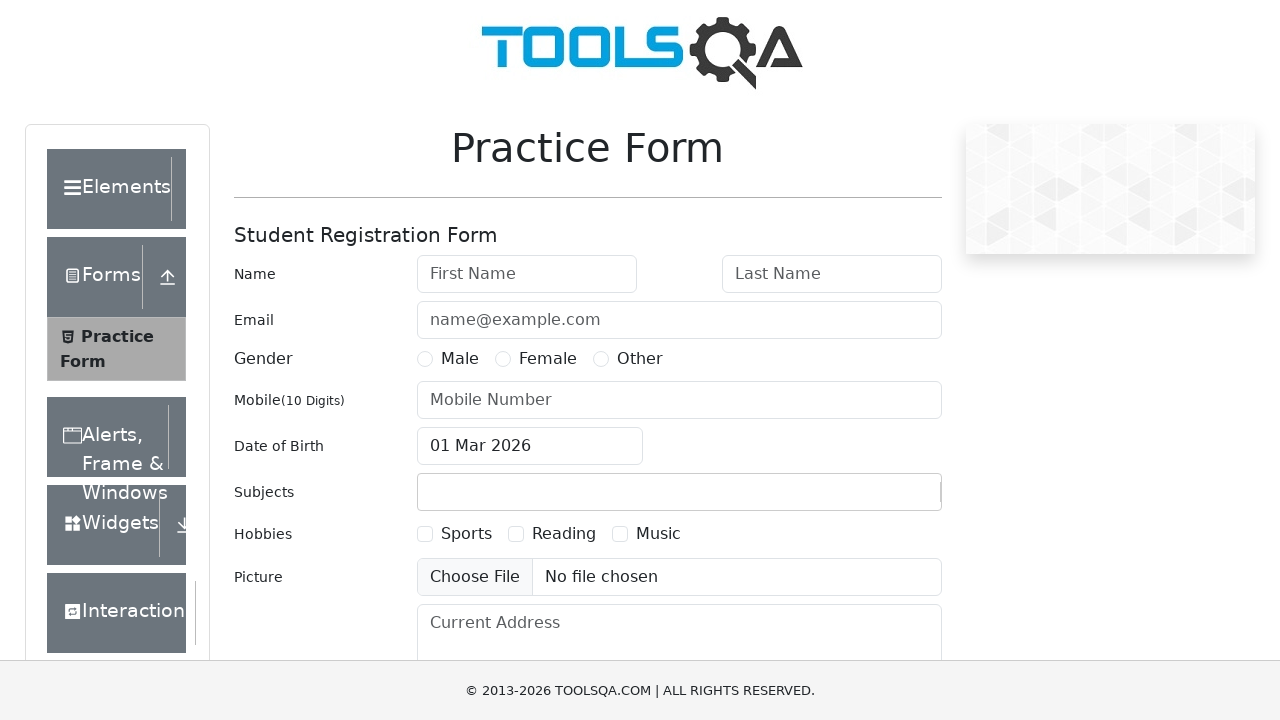

Filled first name field with 'Michael' on #firstName
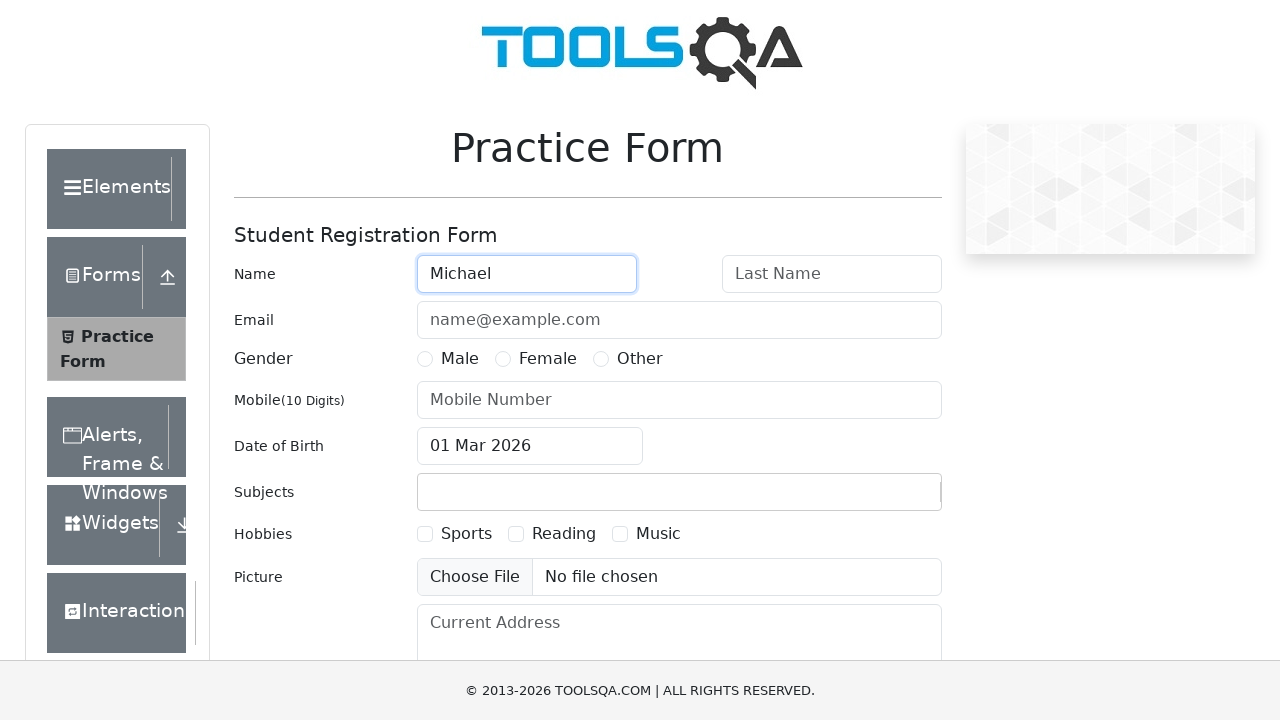

Filled last name field with 'Thompson' on #lastName
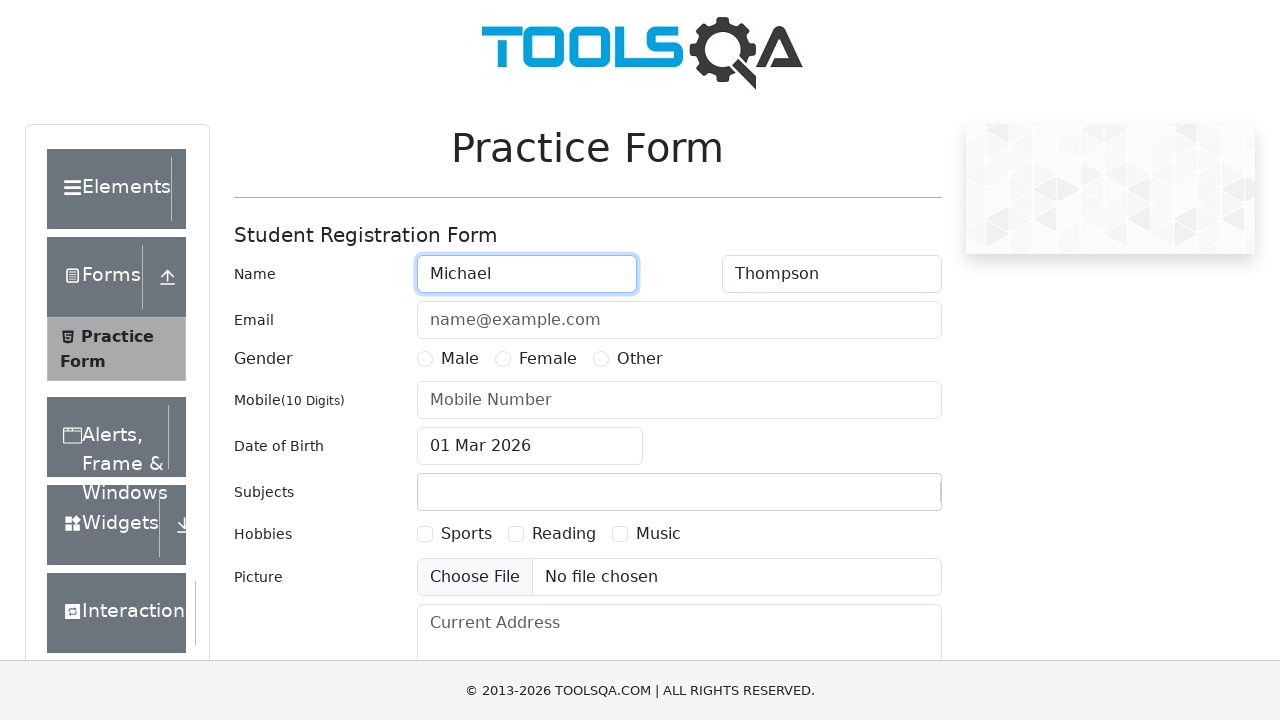

Filled email field with 'michael.thompson@testmail.com' on #userEmail
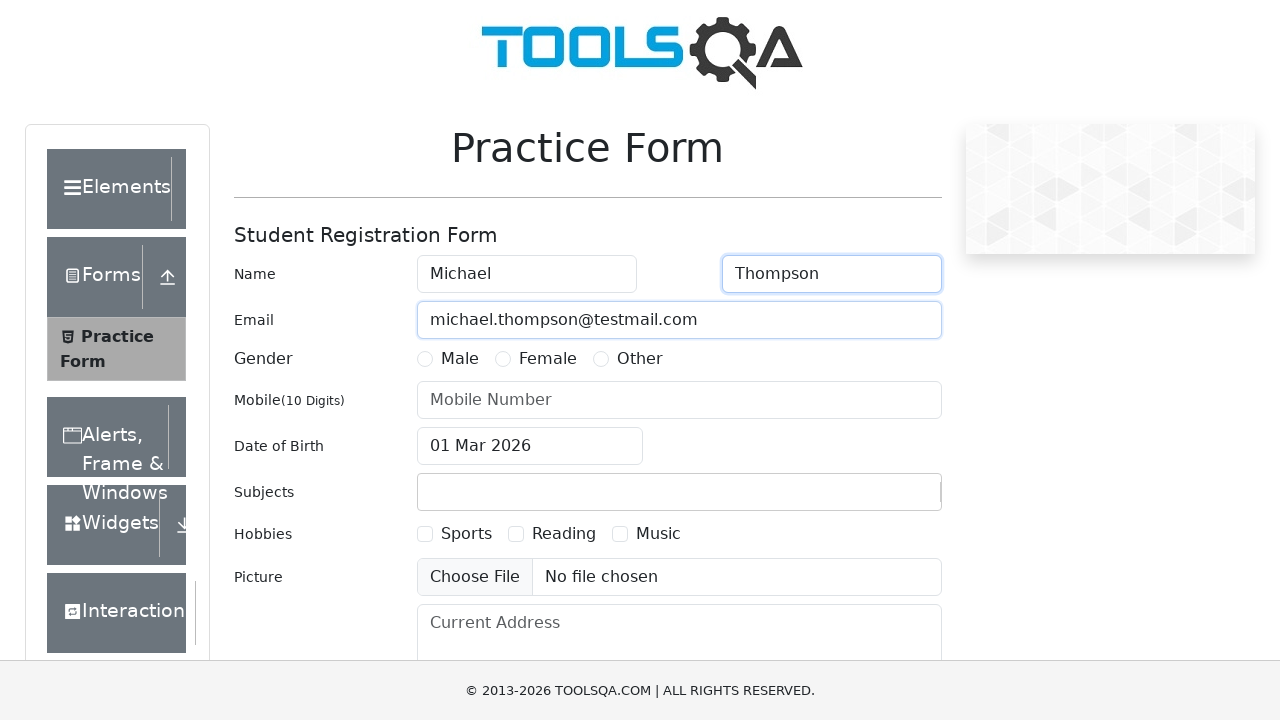

Selected Male gender option at (460, 359) on label[for='gender-radio-1']
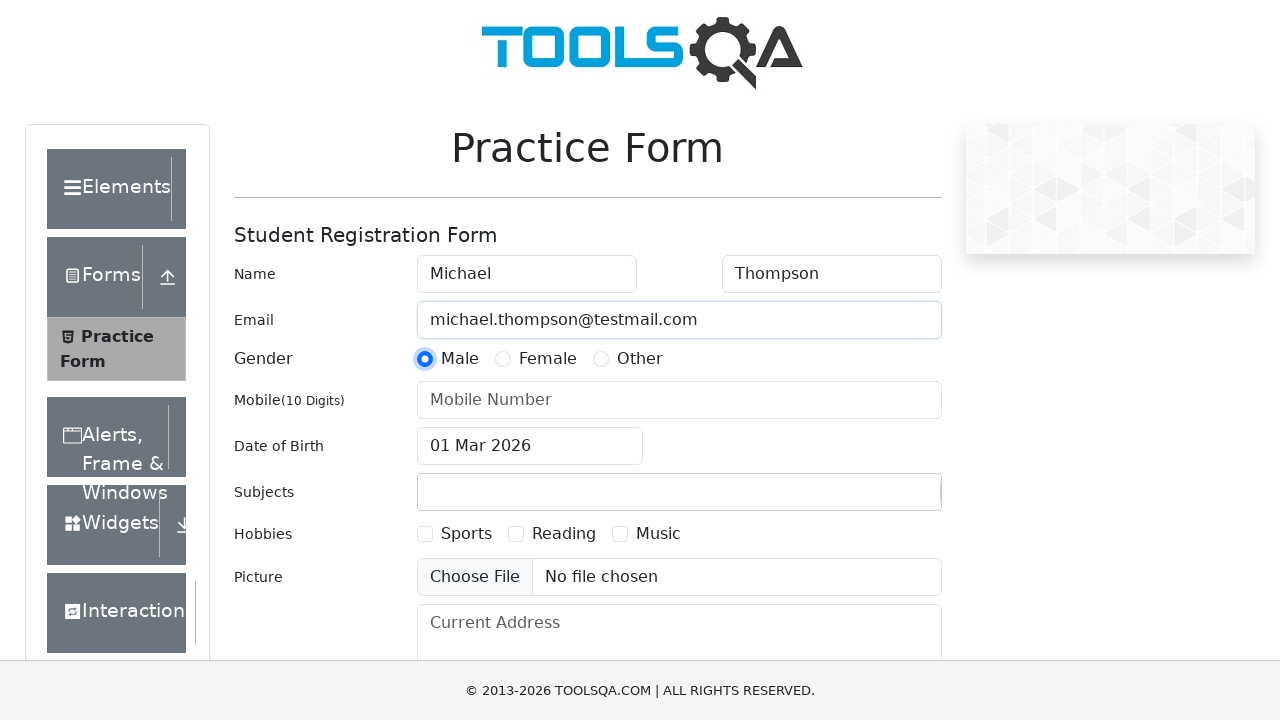

Filled mobile number field with '5551234567' on #userNumber
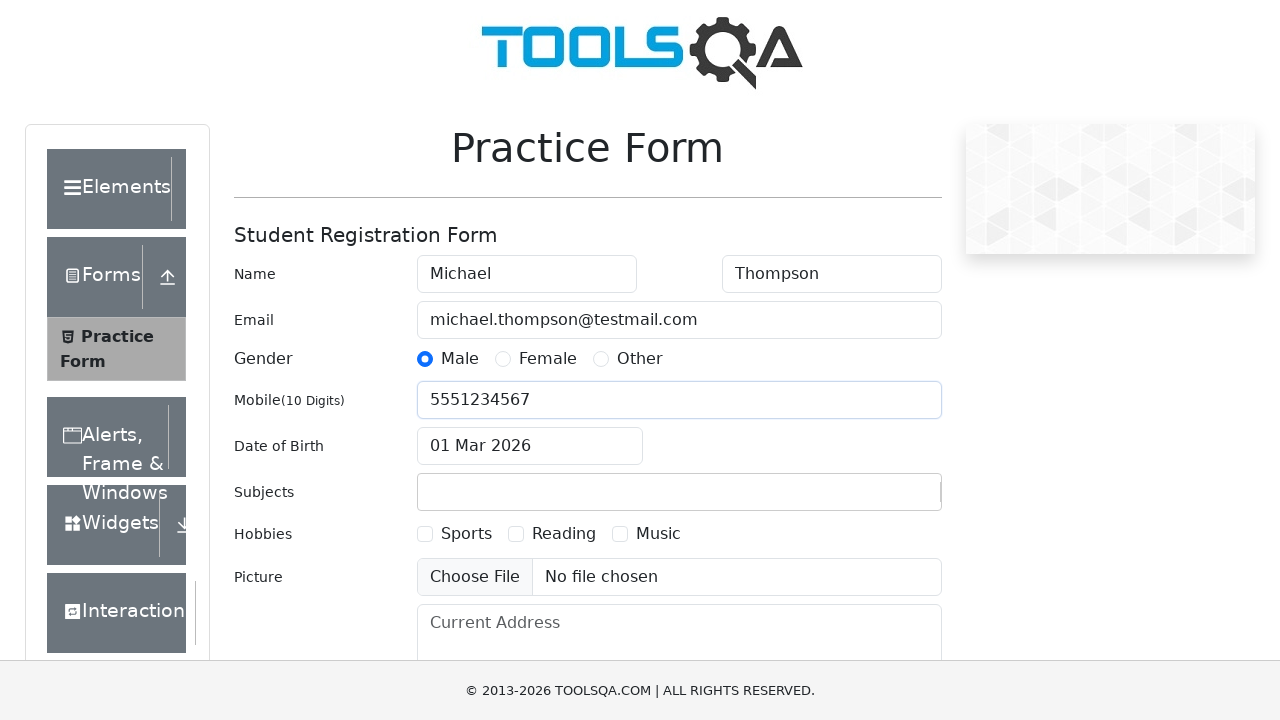

Filled subjects field with 'Computer Science' on #subjectsInput
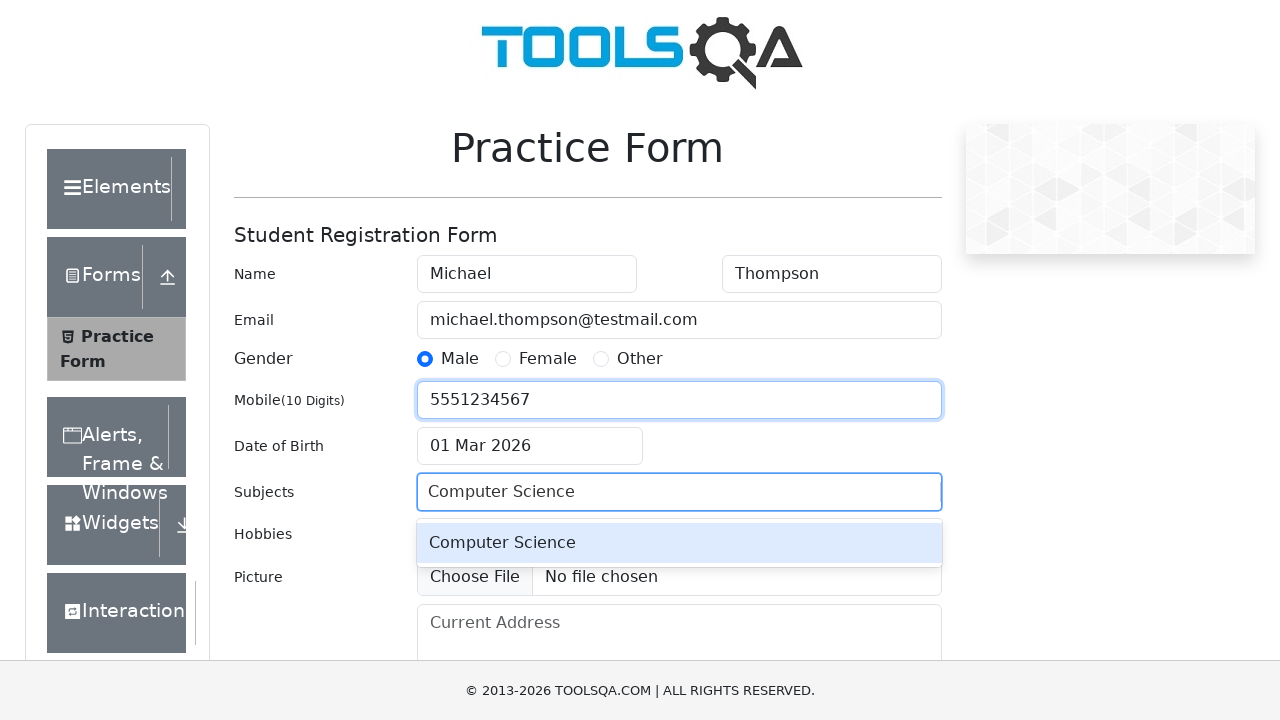

Pressed Enter to confirm subject selection
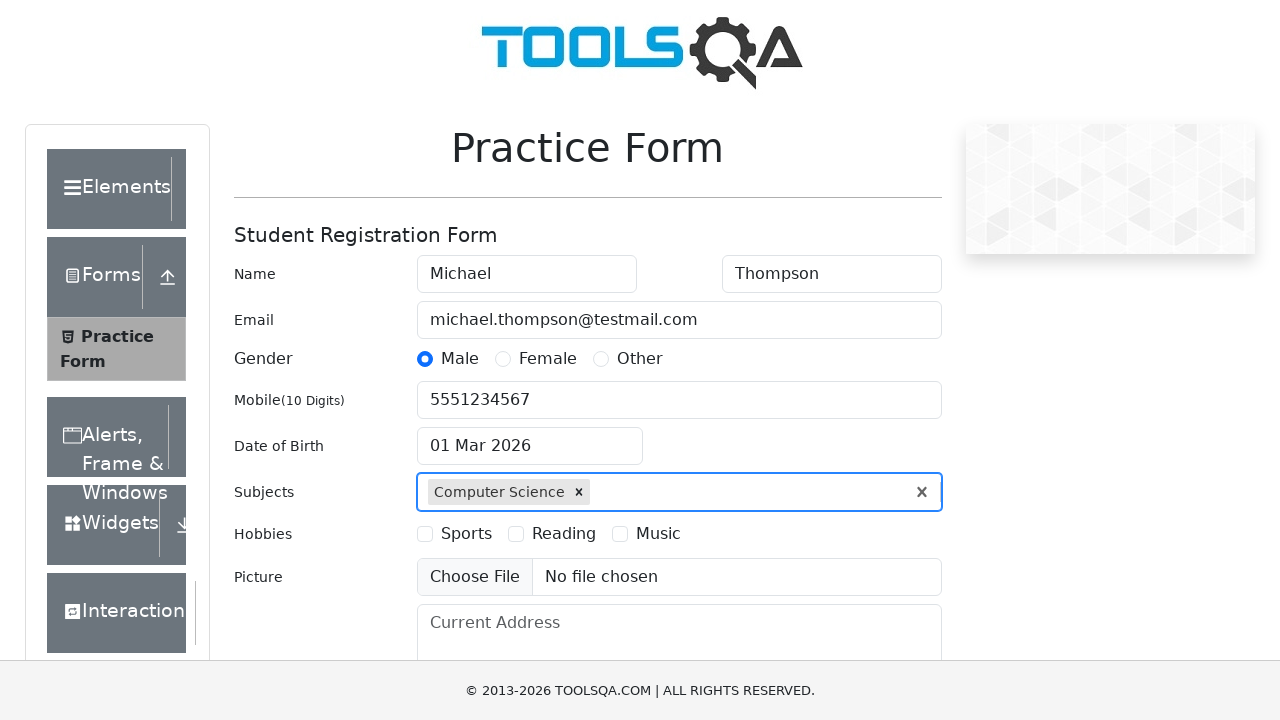

Selected Reading hobby checkbox at (564, 534) on label[for='hobbies-checkbox-2']
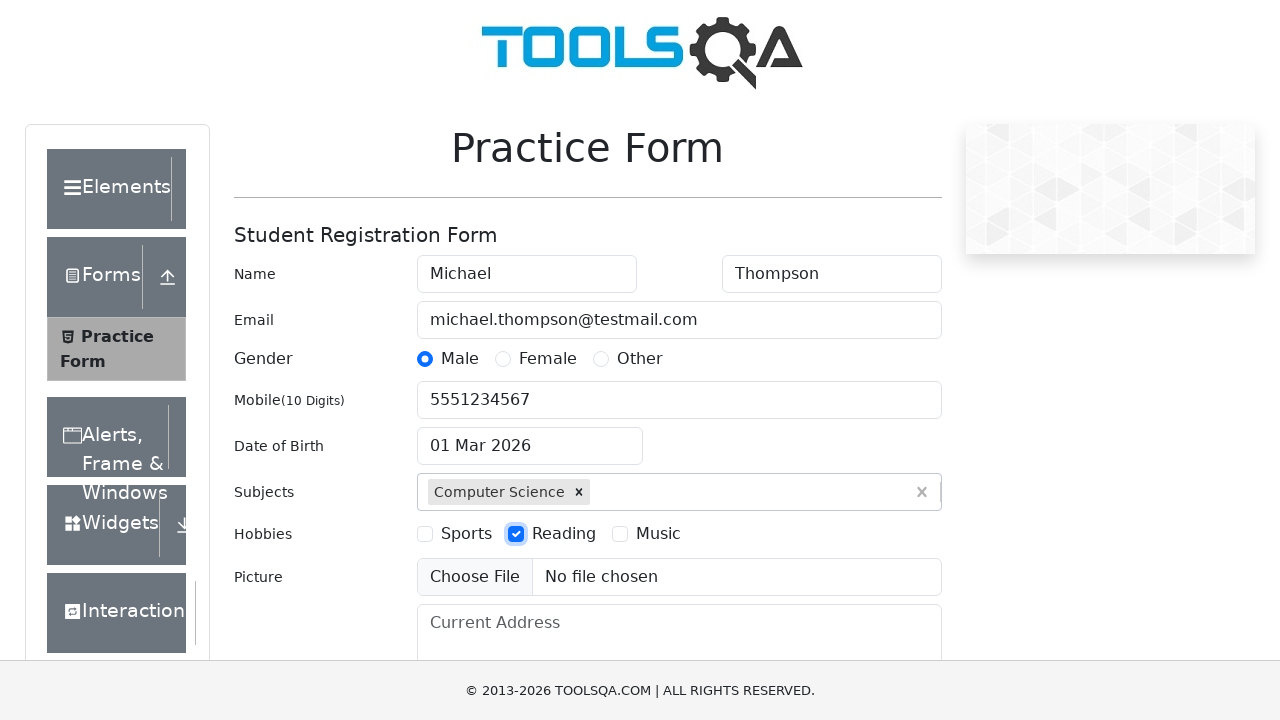

Filled current address field with '742 Evergreen Terrace, Springfield, IL 62701' on #currentAddress
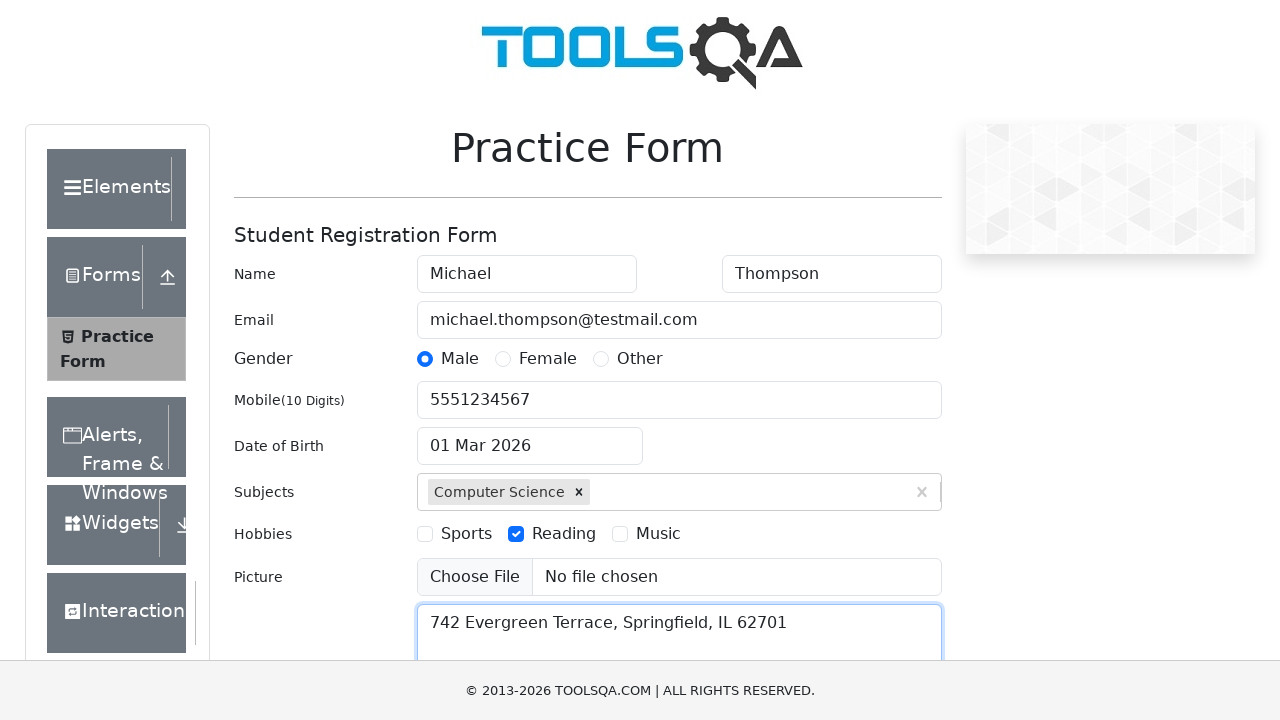

Clicked submit button to send form at (885, 499) on #submit
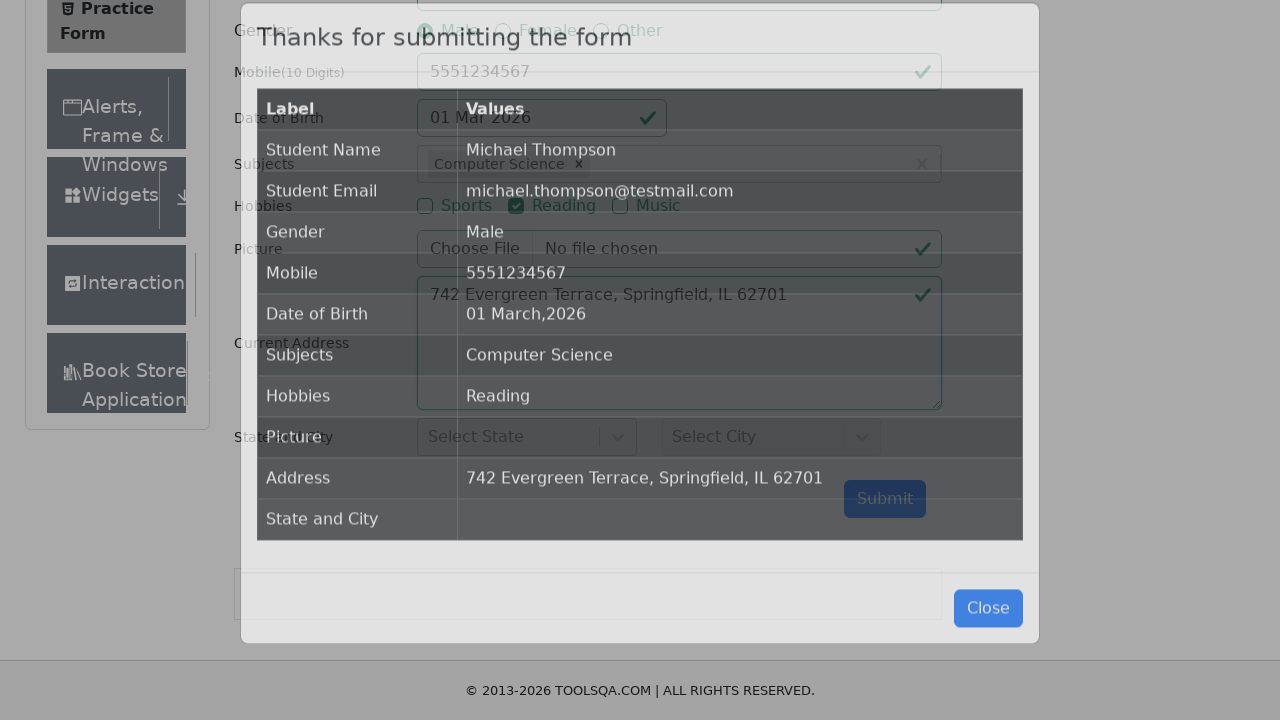

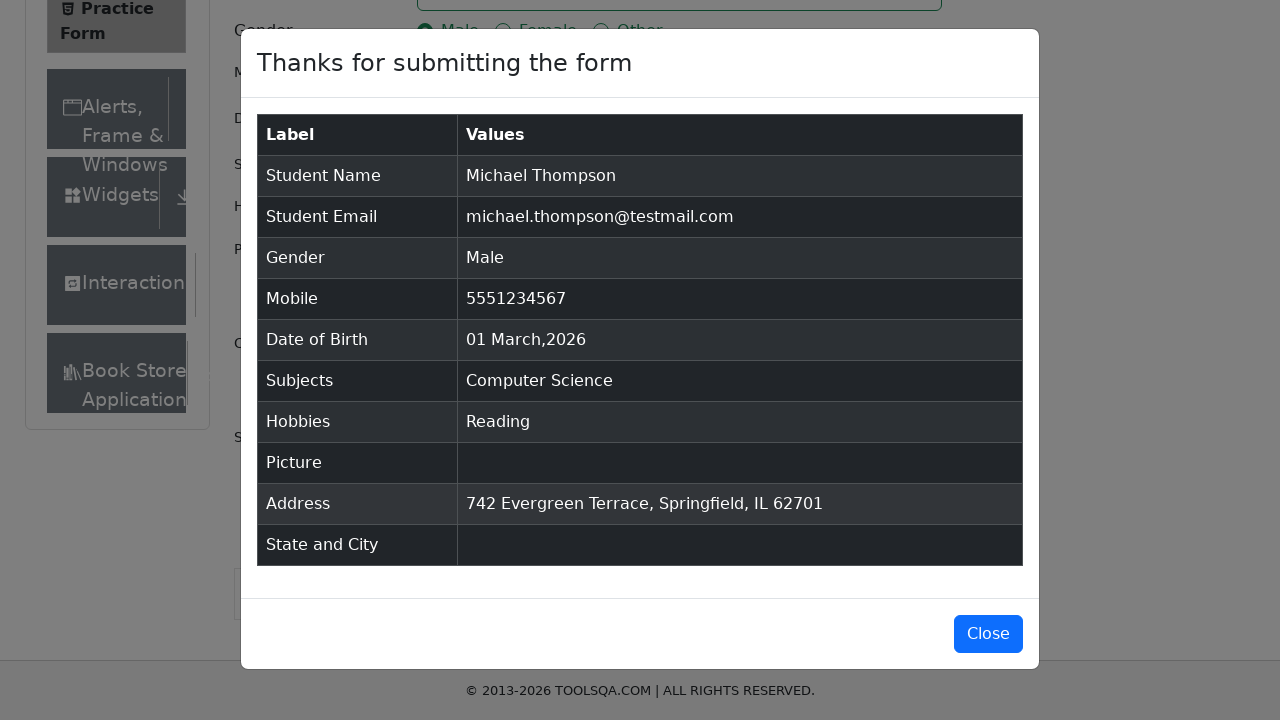